Verifies that the correct error message is displayed when invalid credentials are entered

Starting URL: https://the-internet.herokuapp.com/

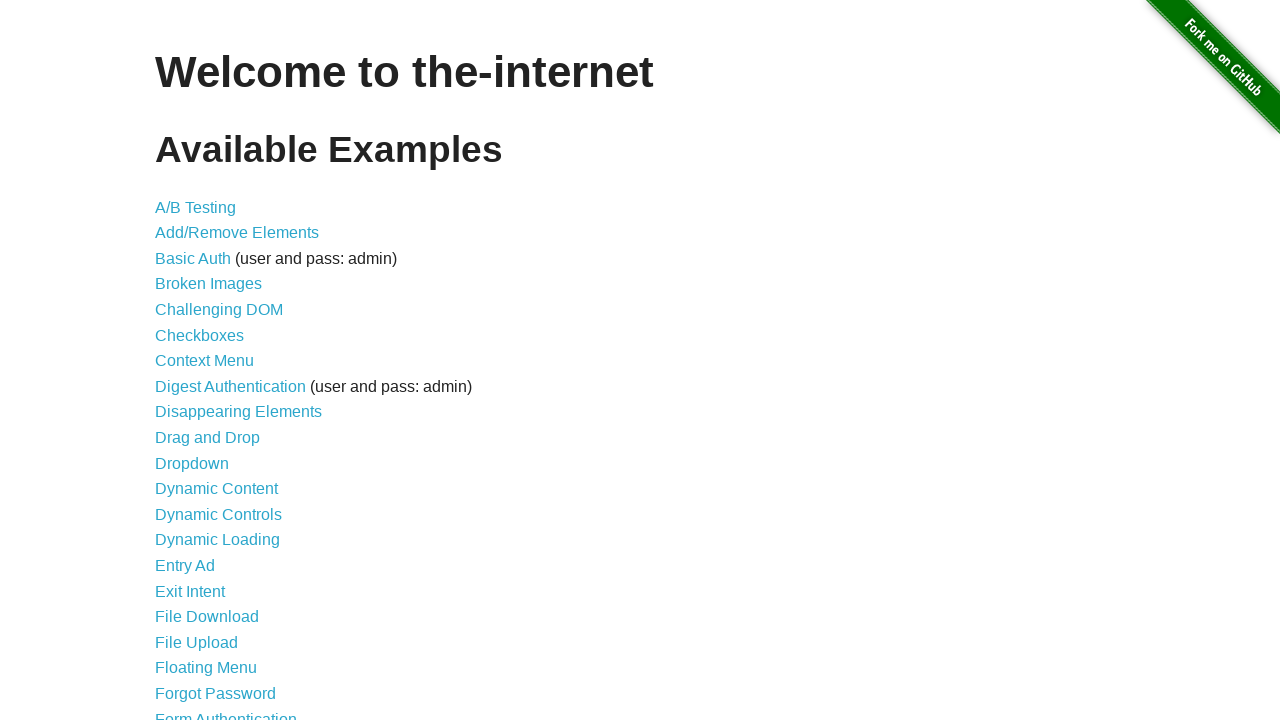

Clicked on Form Authentication link at (226, 712) on text=Form Authentication
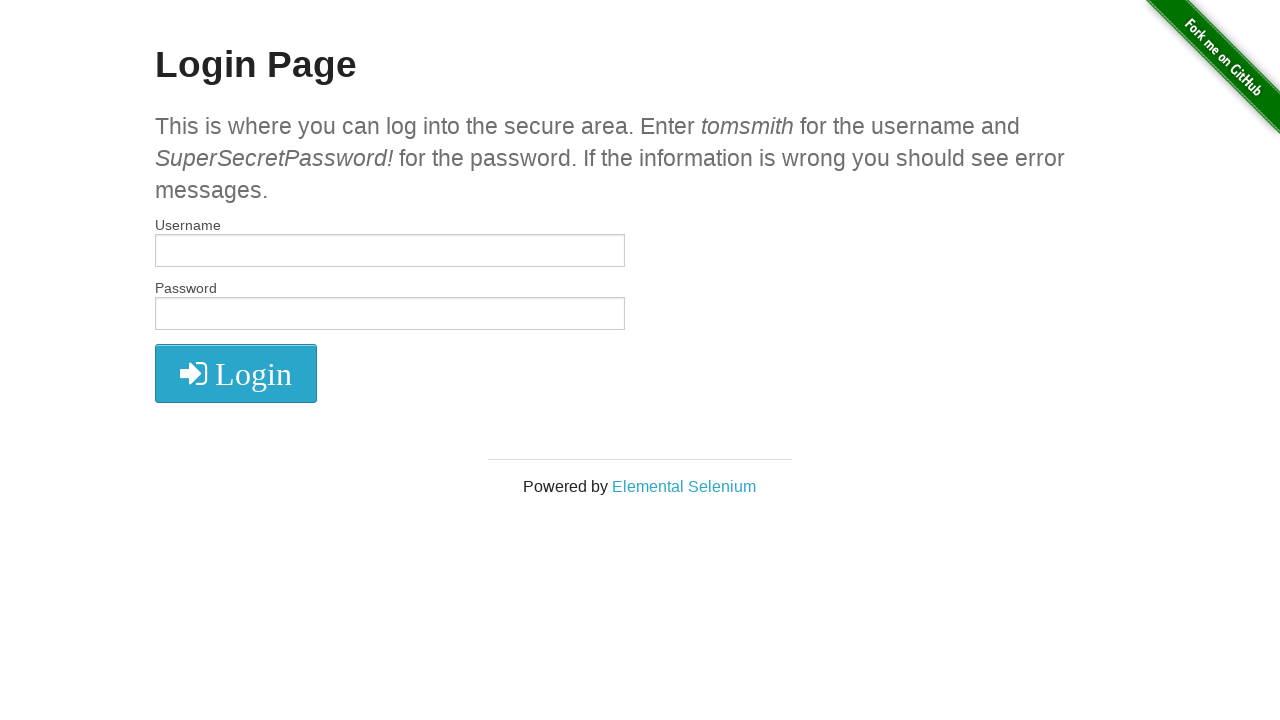

Filled username field with 'ramonaz' on #username
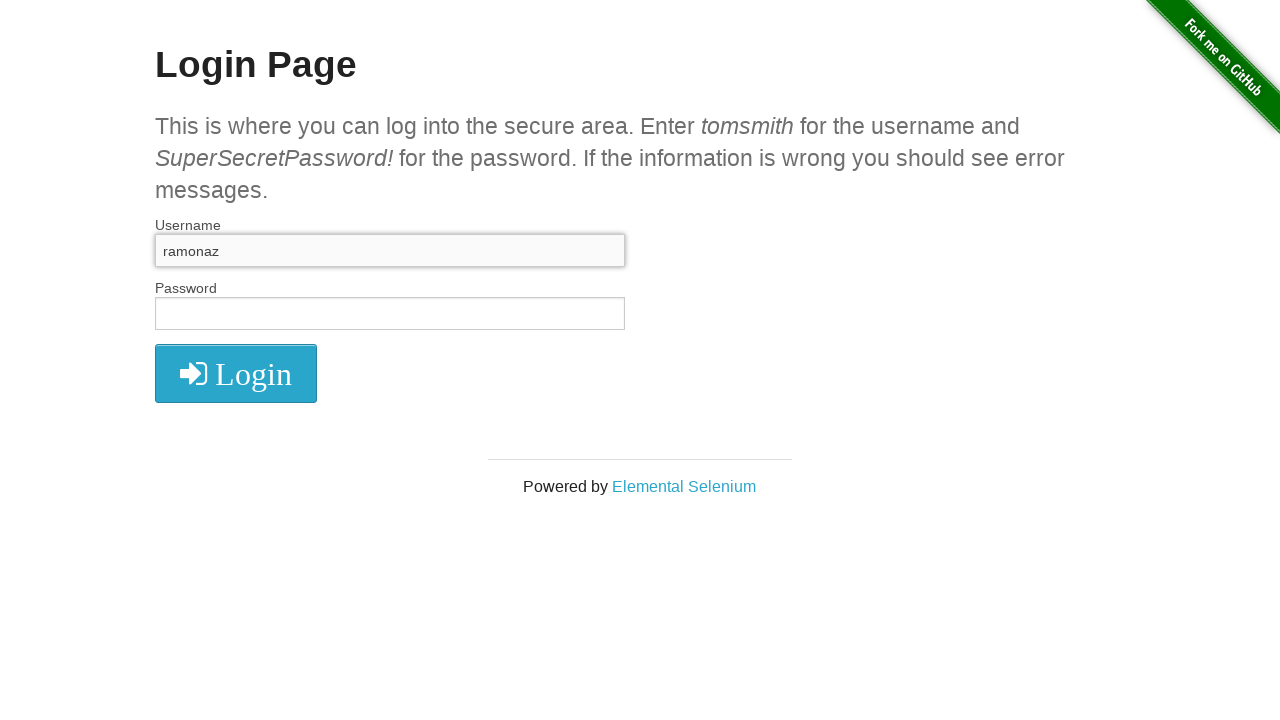

Filled password field with 'SuperSecretPass123' on #password
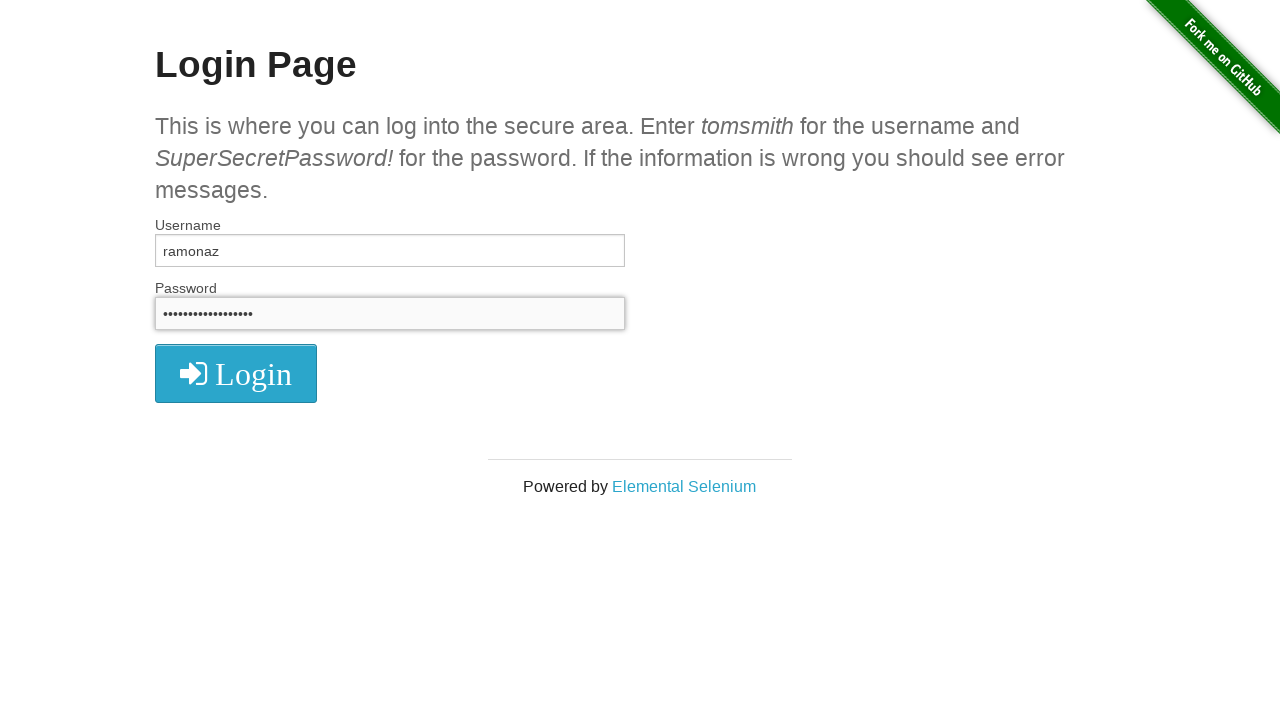

Clicked login button at (236, 373) on [class="radius"]
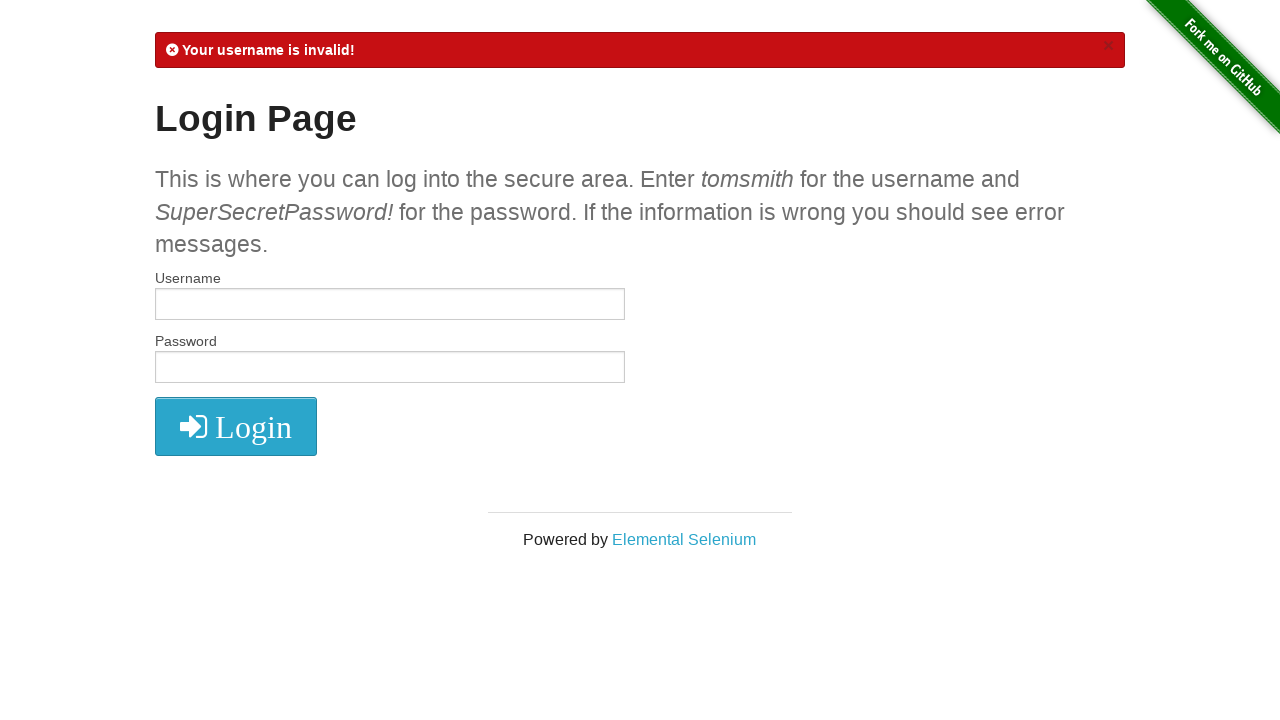

Retrieved error message from flash notification
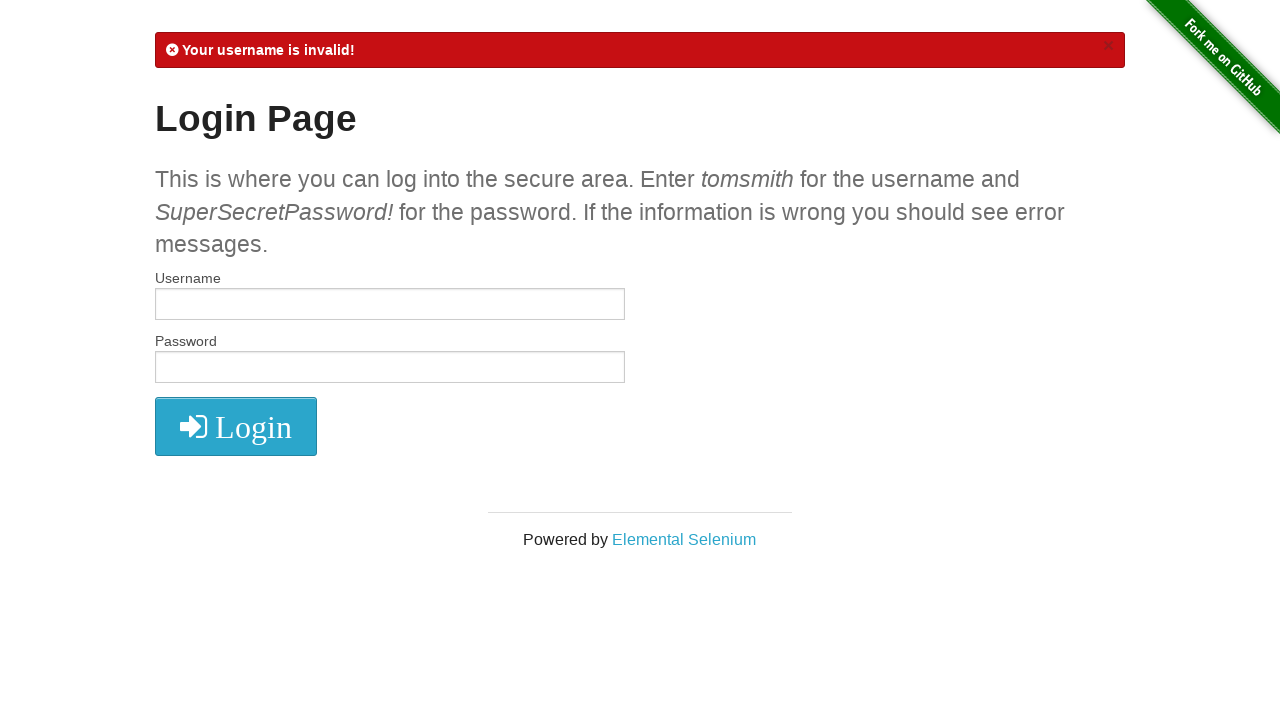

Verified error message contains 'Your username is invalid!'
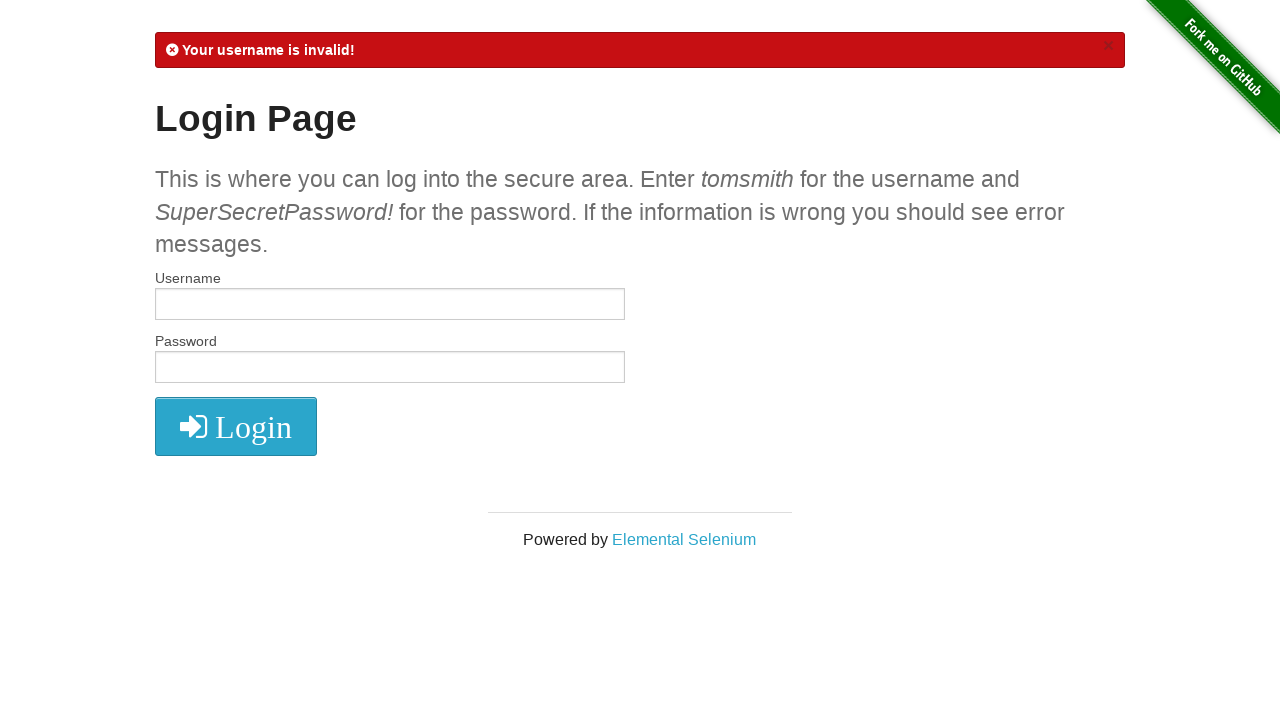

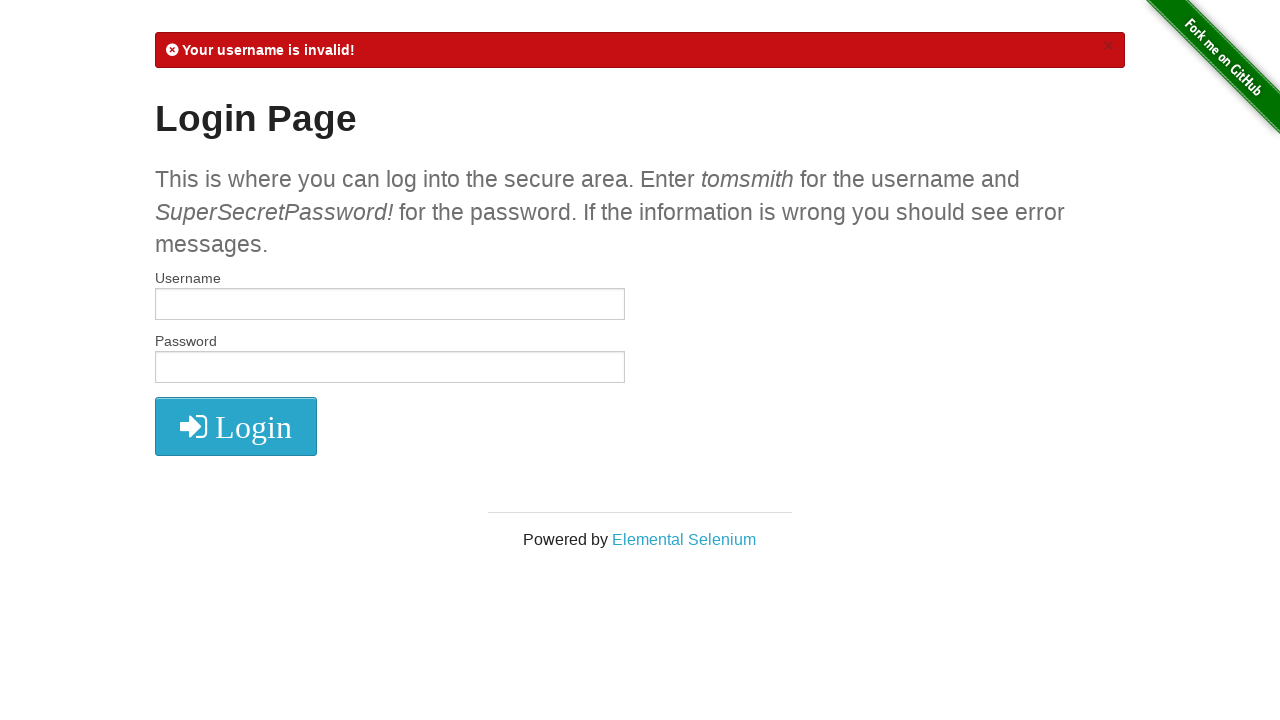